Tests an e-commerce site by searching for products containing "ca", adding specific items to cart including one by position and another by name matching "Cashews"

Starting URL: https://rahulshettyacademy.com/seleniumPractise/#/

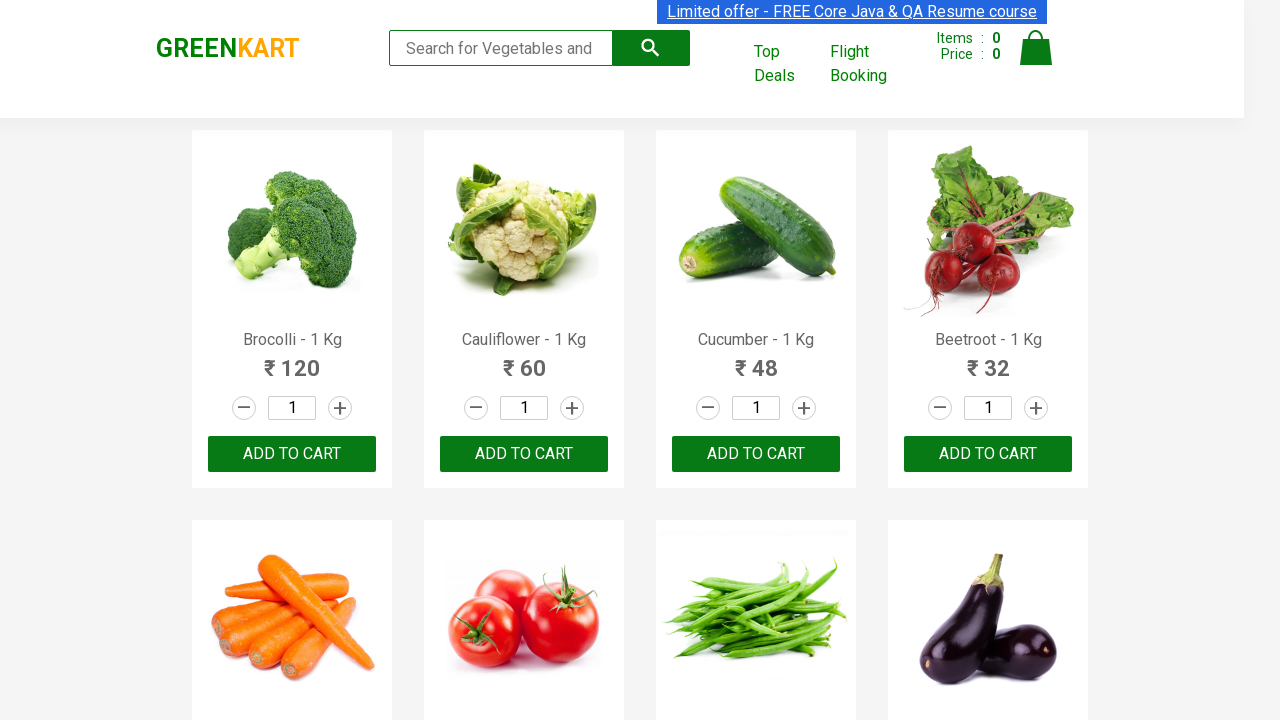

Filled search field with 'ca' on .search-keyword
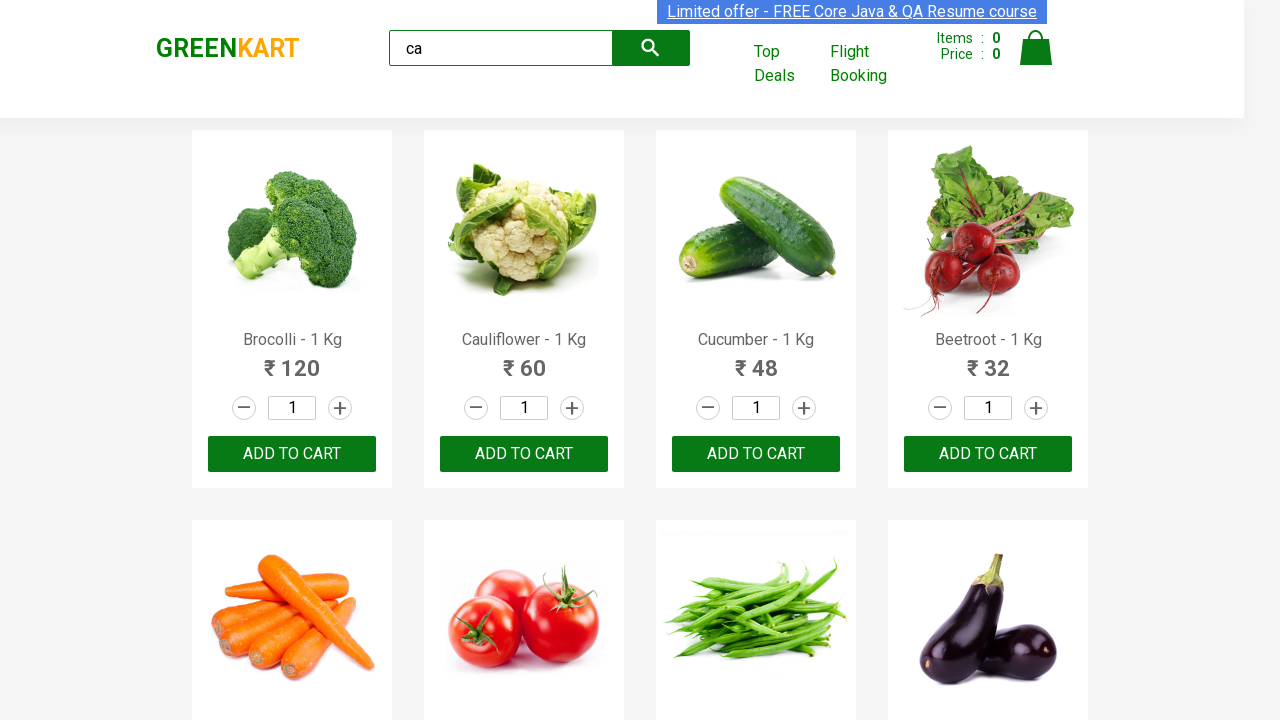

Waited 2 seconds for products to filter
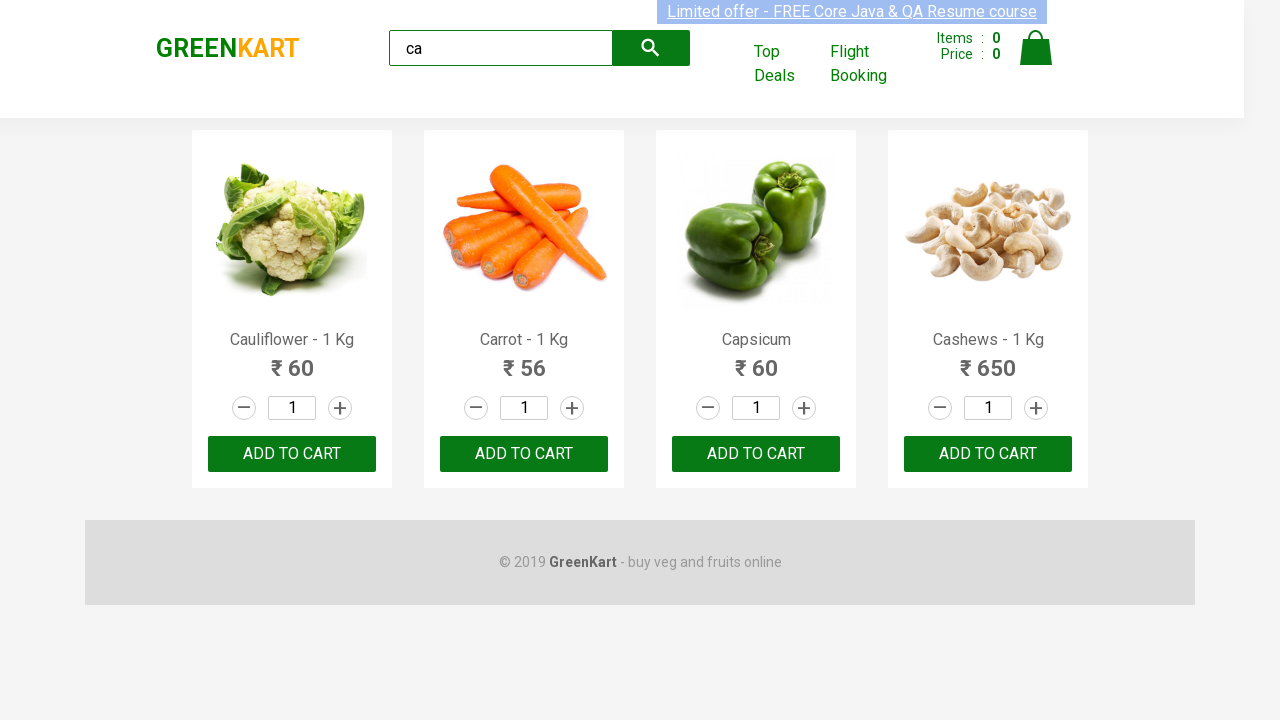

Verified 4 products are visible
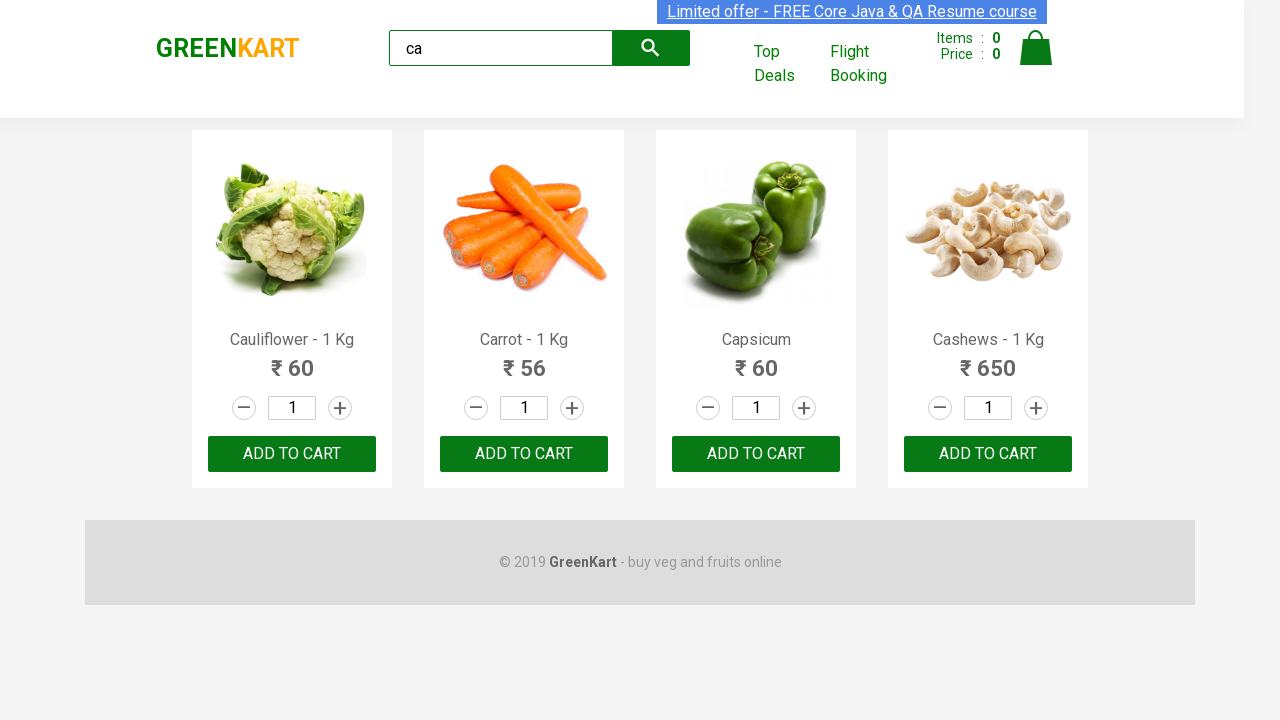

Added 3rd product (index 2) to cart at (756, 454) on .products .product >> nth=2 >> button:has-text("ADD TO CART")
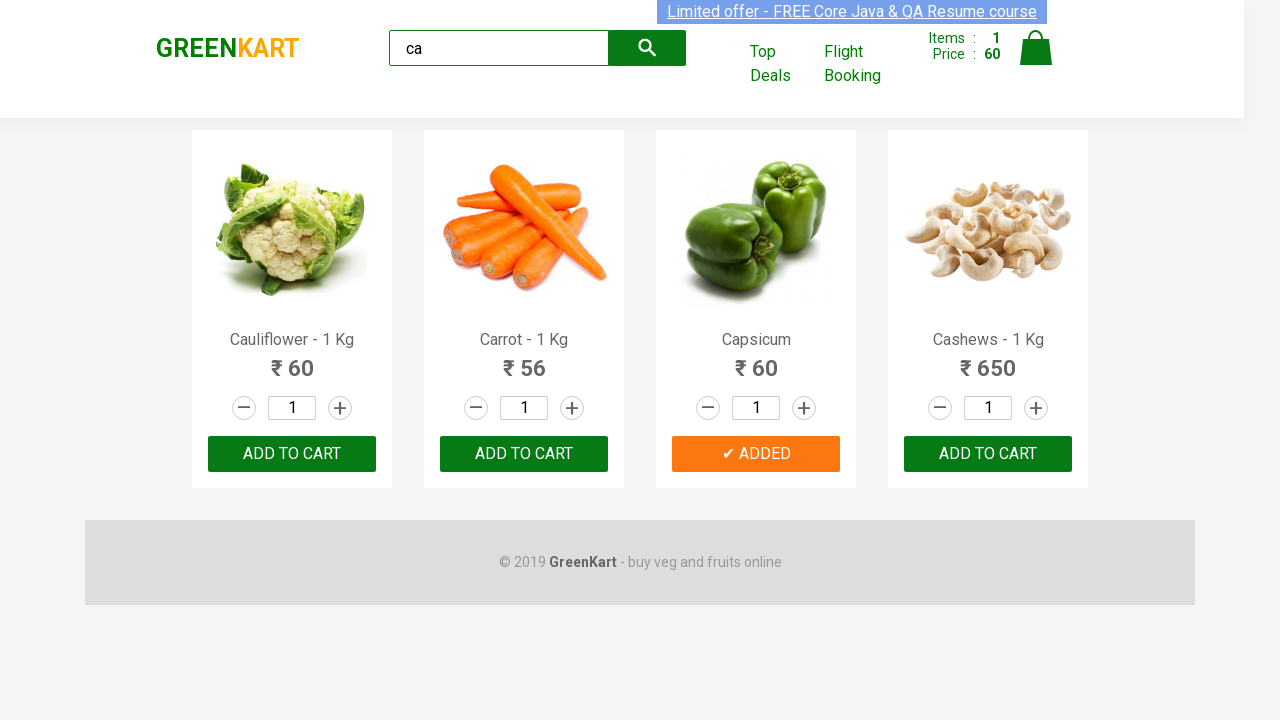

Found and added Cashews product to cart at (988, 454) on .products .product >> nth=3 >> button
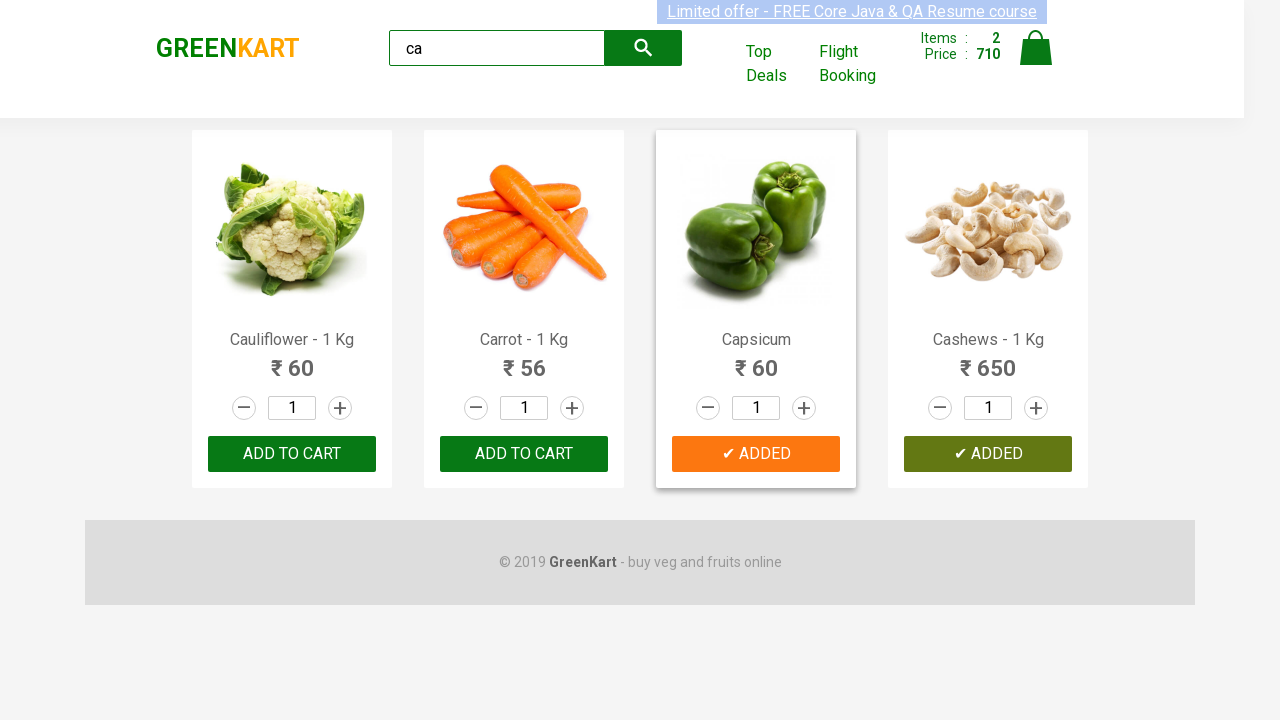

Verified site title is 'GreenKart'
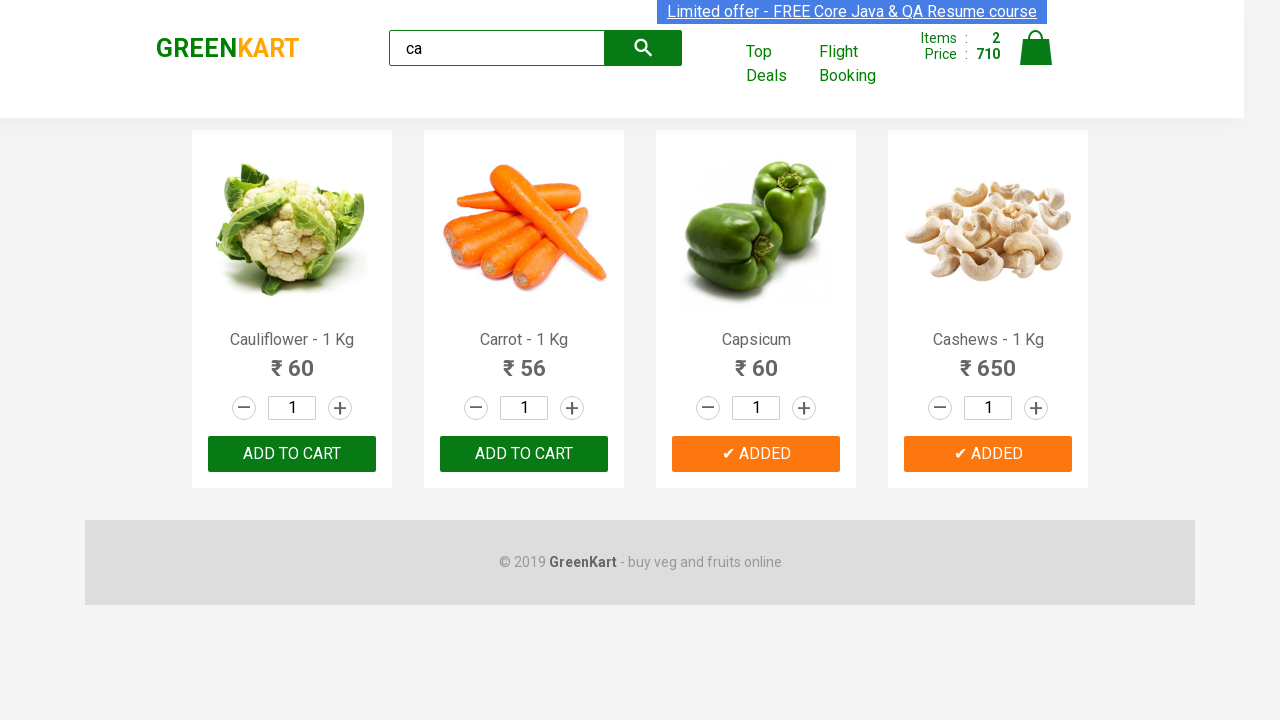

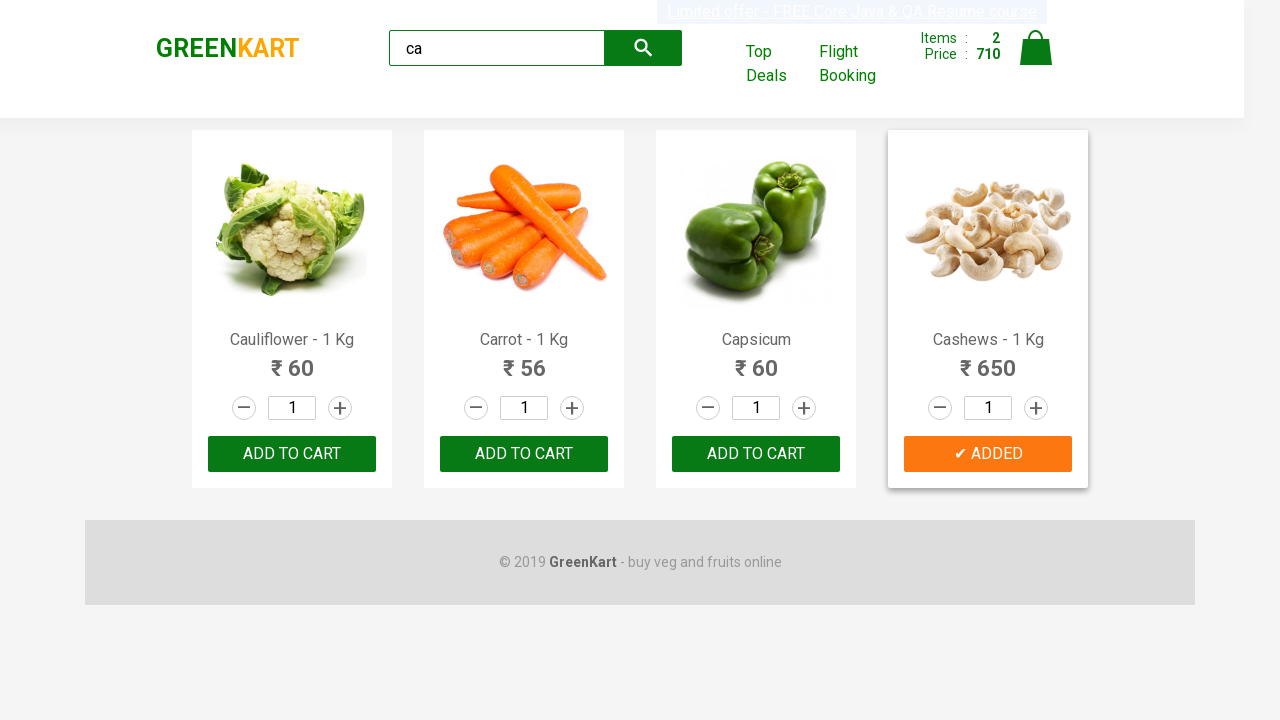